Tests drag-and-drop functionality by dragging an element and dropping it onto a target element on the jQuery UI demo page

Starting URL: https://jqueryui.com/resources/demos/droppable/default.html

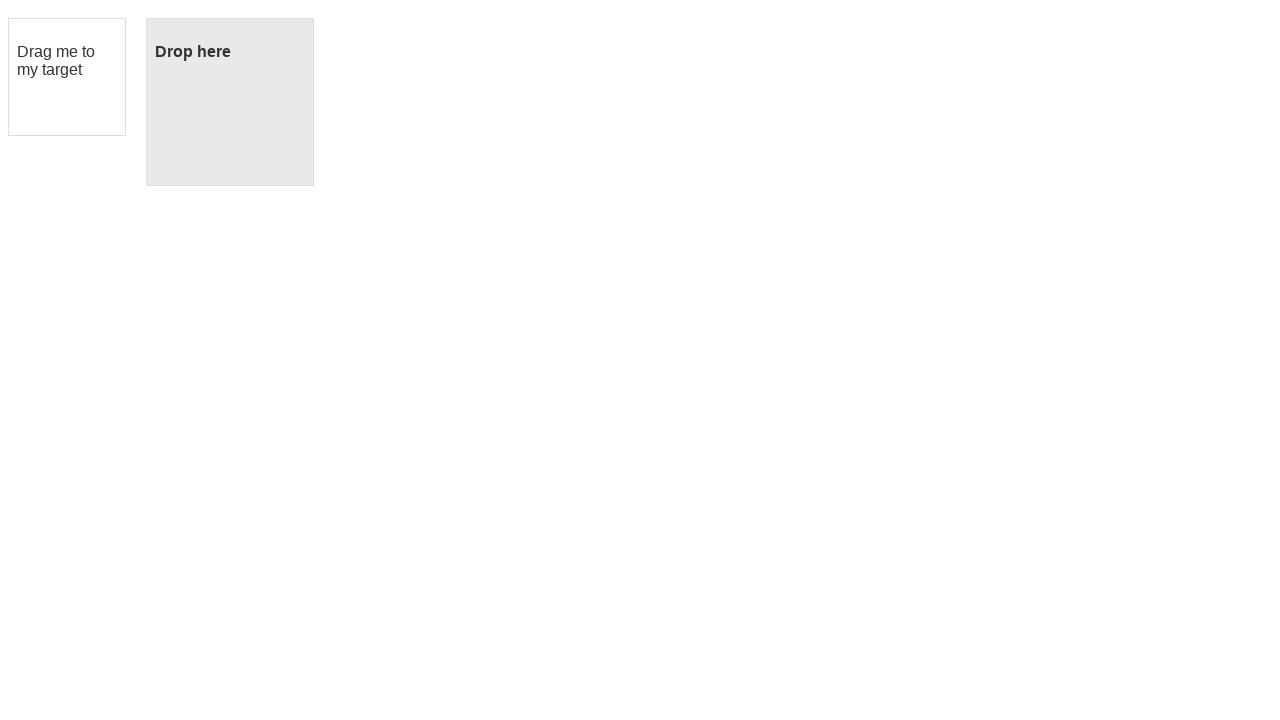

Navigated to jQuery UI droppable demo page
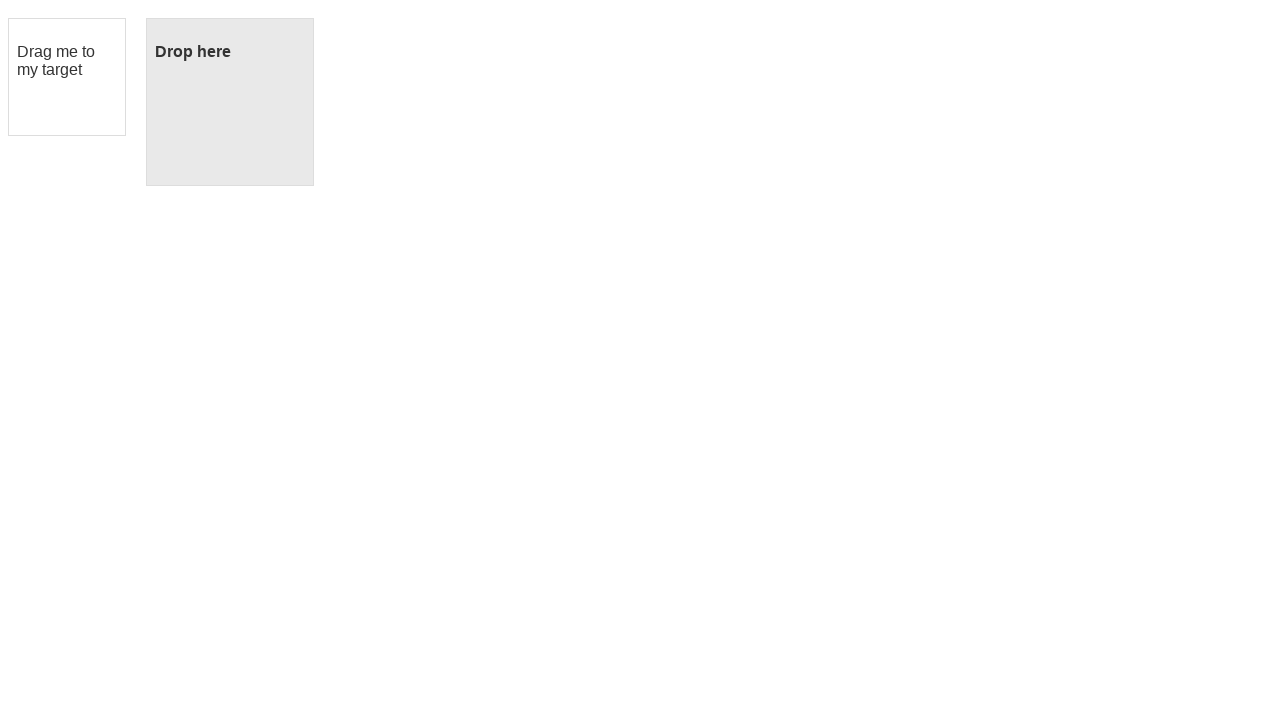

Located draggable element with id 'draggable'
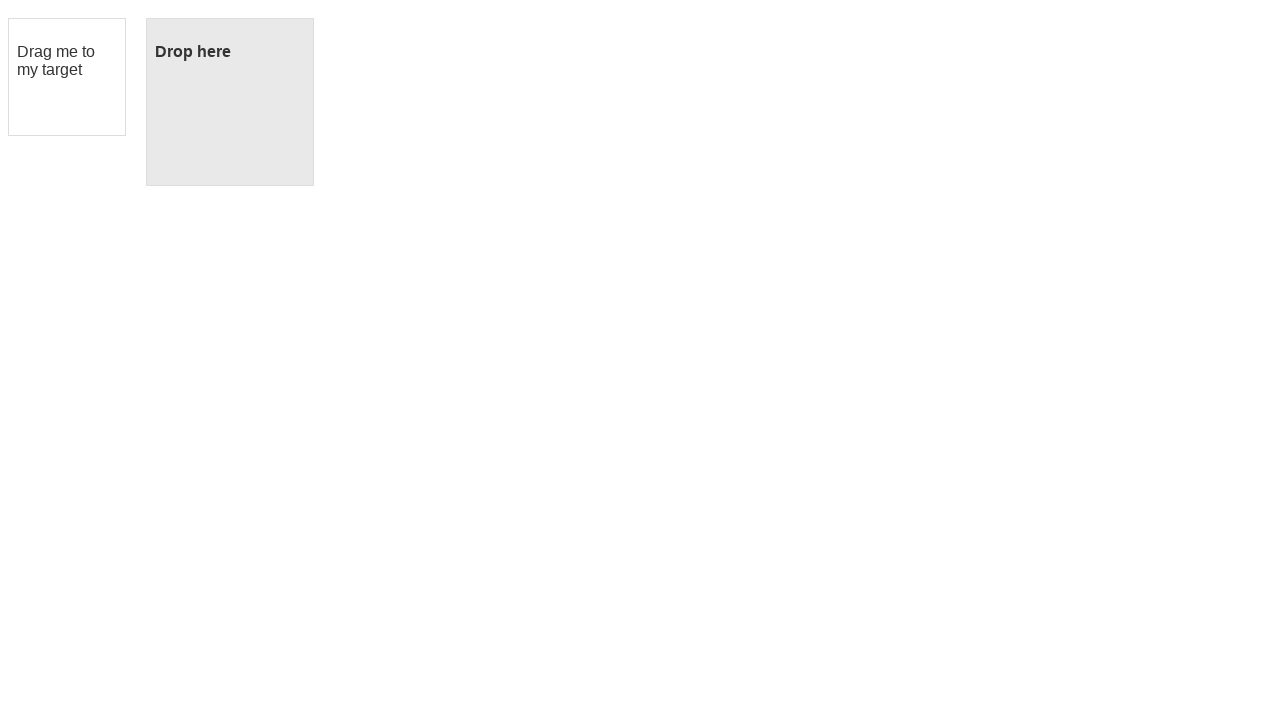

Located droppable element with id 'droppable'
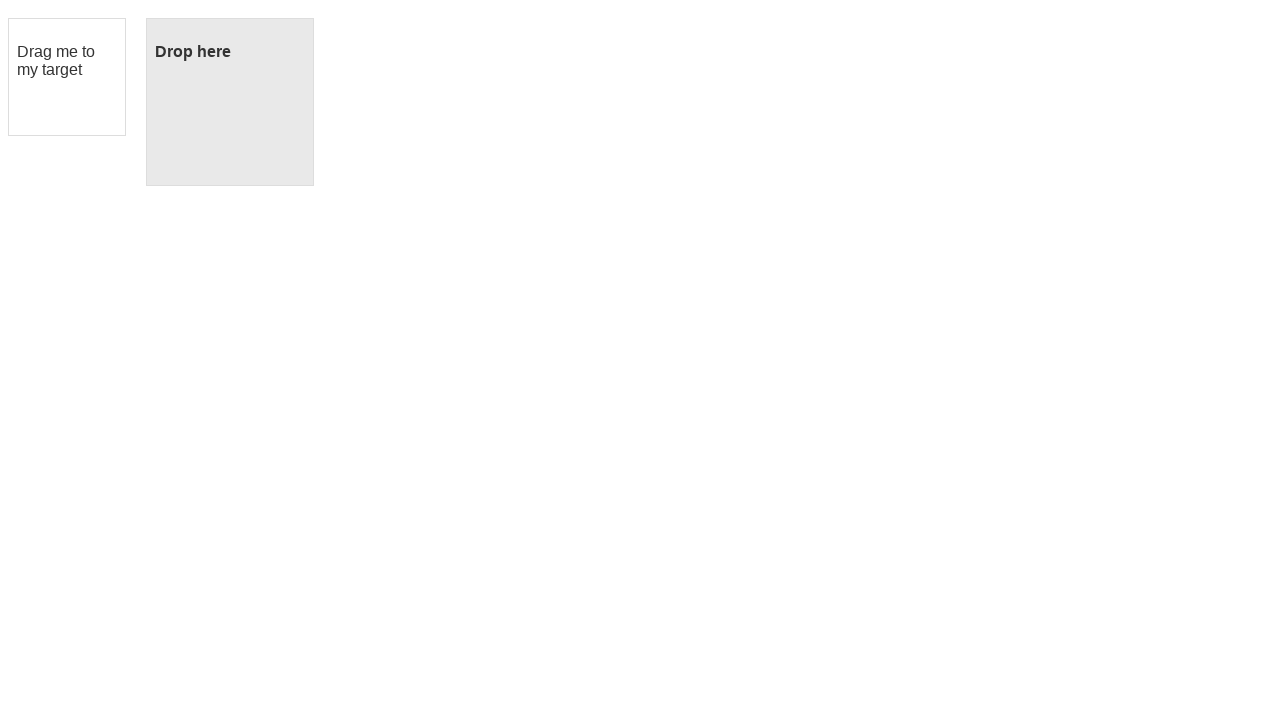

Dragged element from draggable to droppable target at (230, 102)
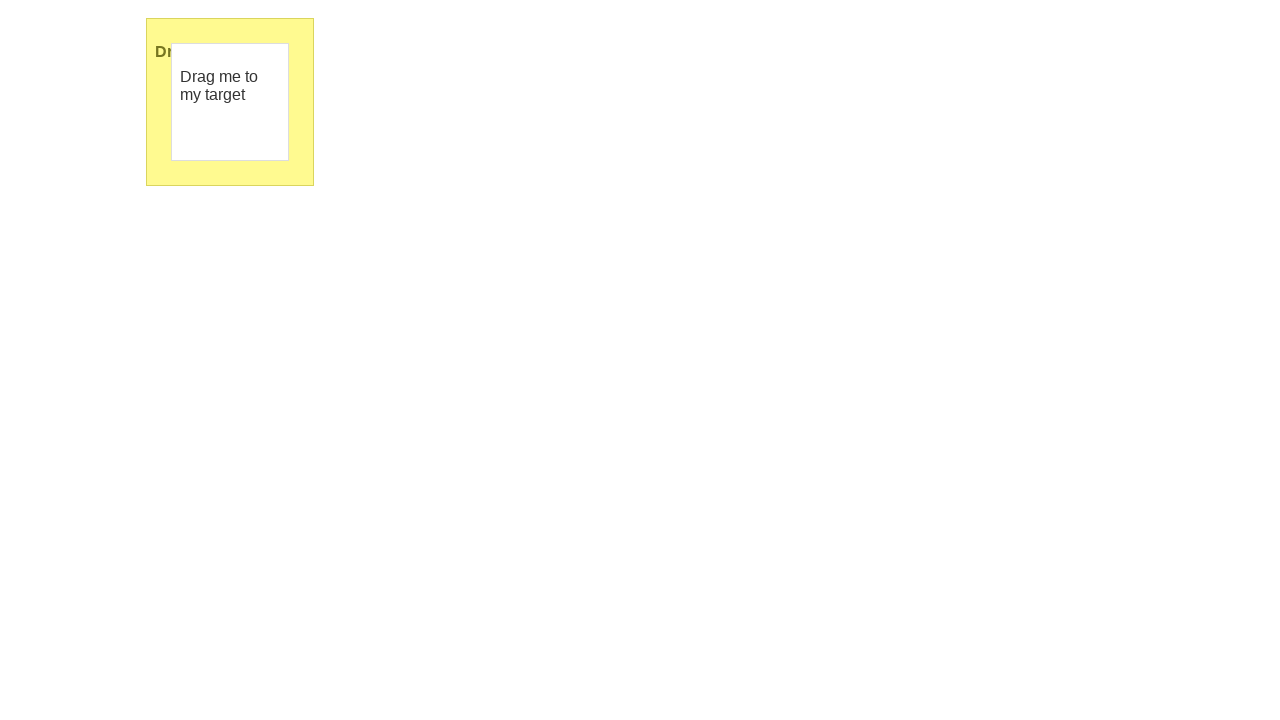

Waited 2 seconds to observe drag-and-drop result
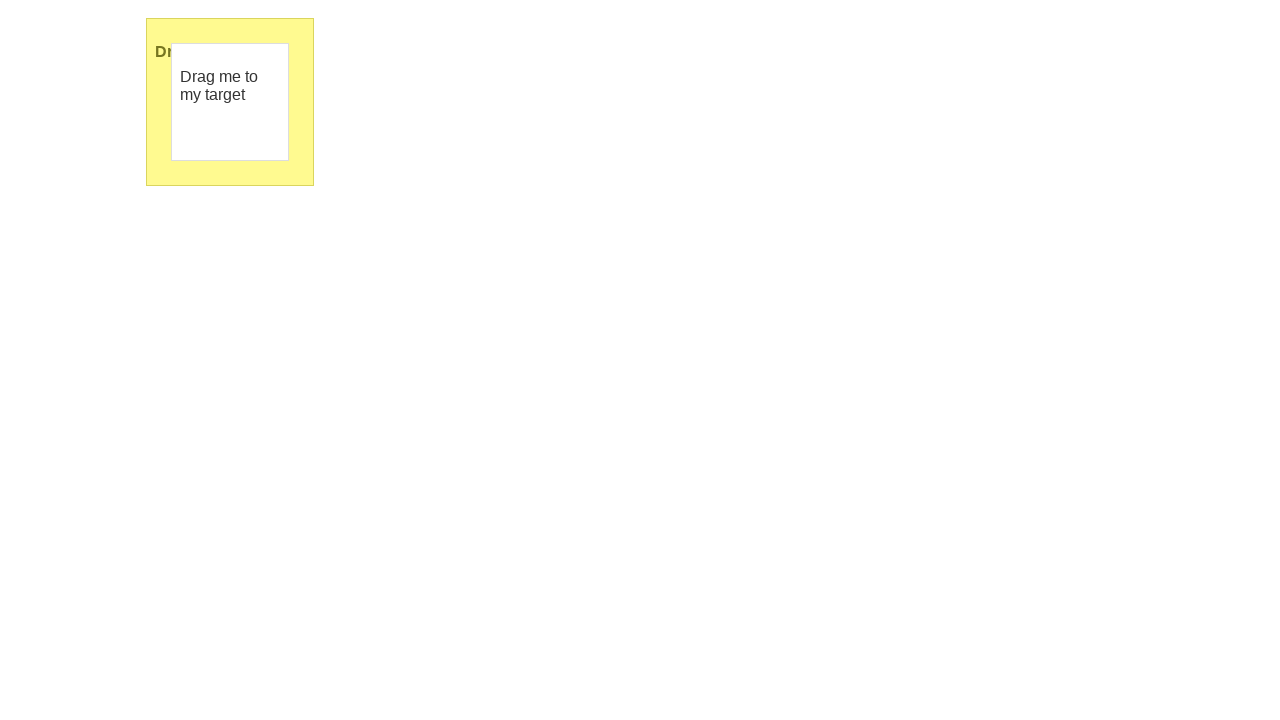

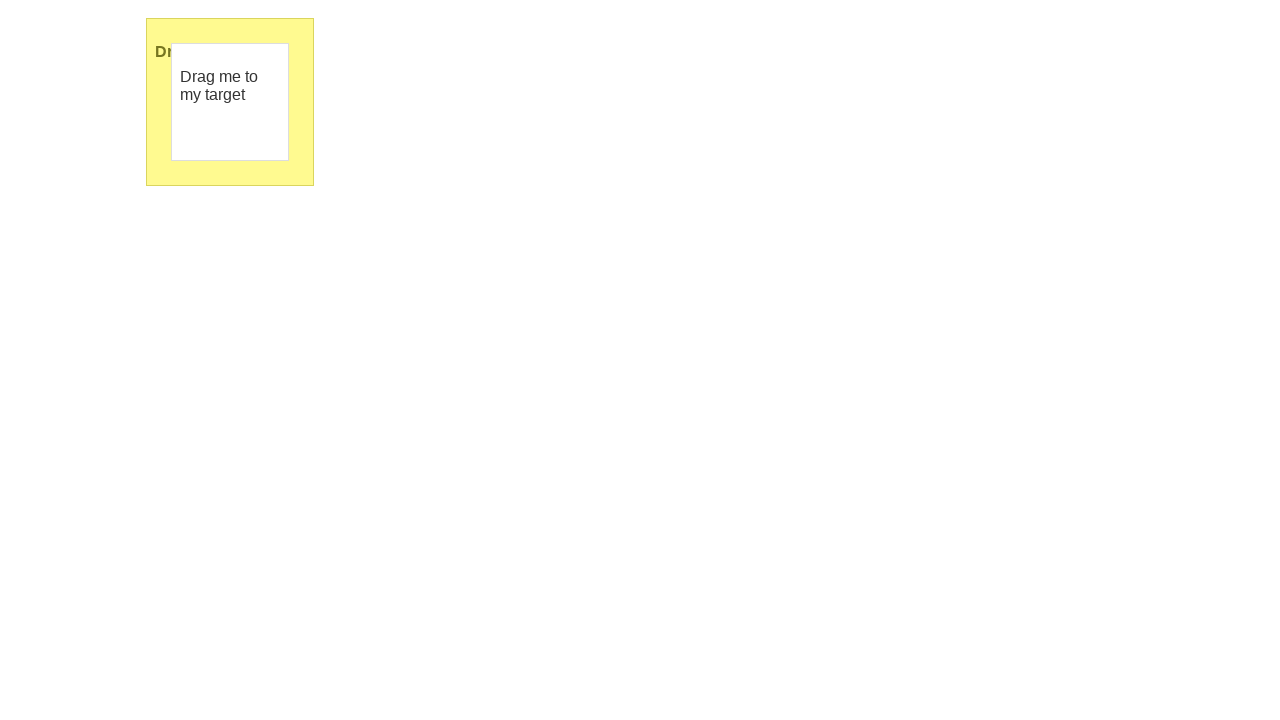